Tests negative case by leaving zip code field empty and verifying error message appears

Starting URL: https://sharelane.com/cgi-bin/register.py

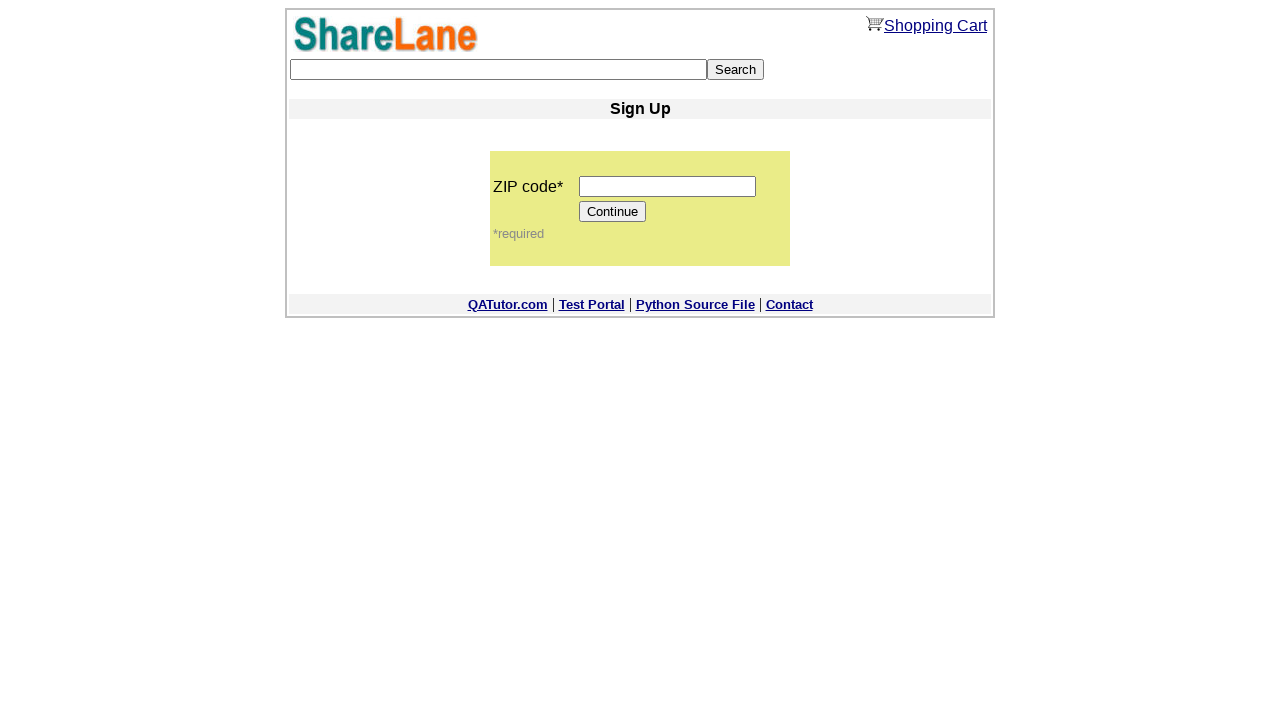

Left zip code field empty on input[name='zip_code']
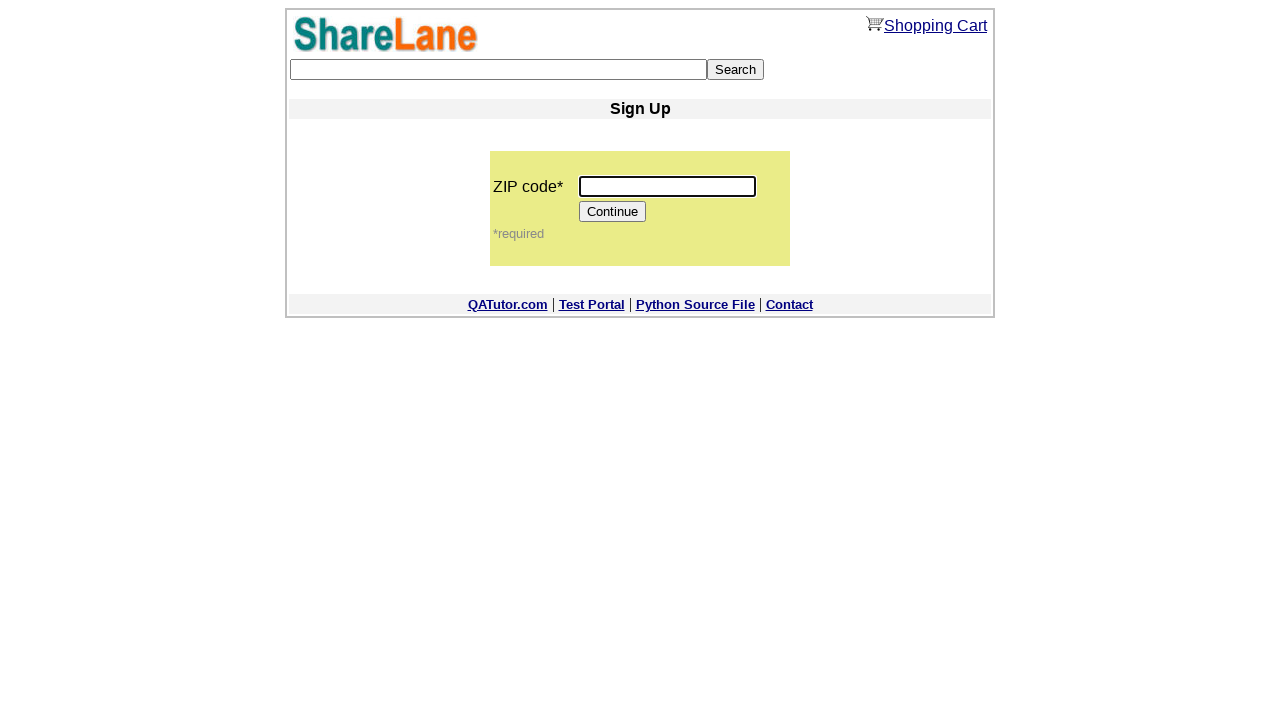

Clicked Continue button at (613, 212) on input[value='Continue']
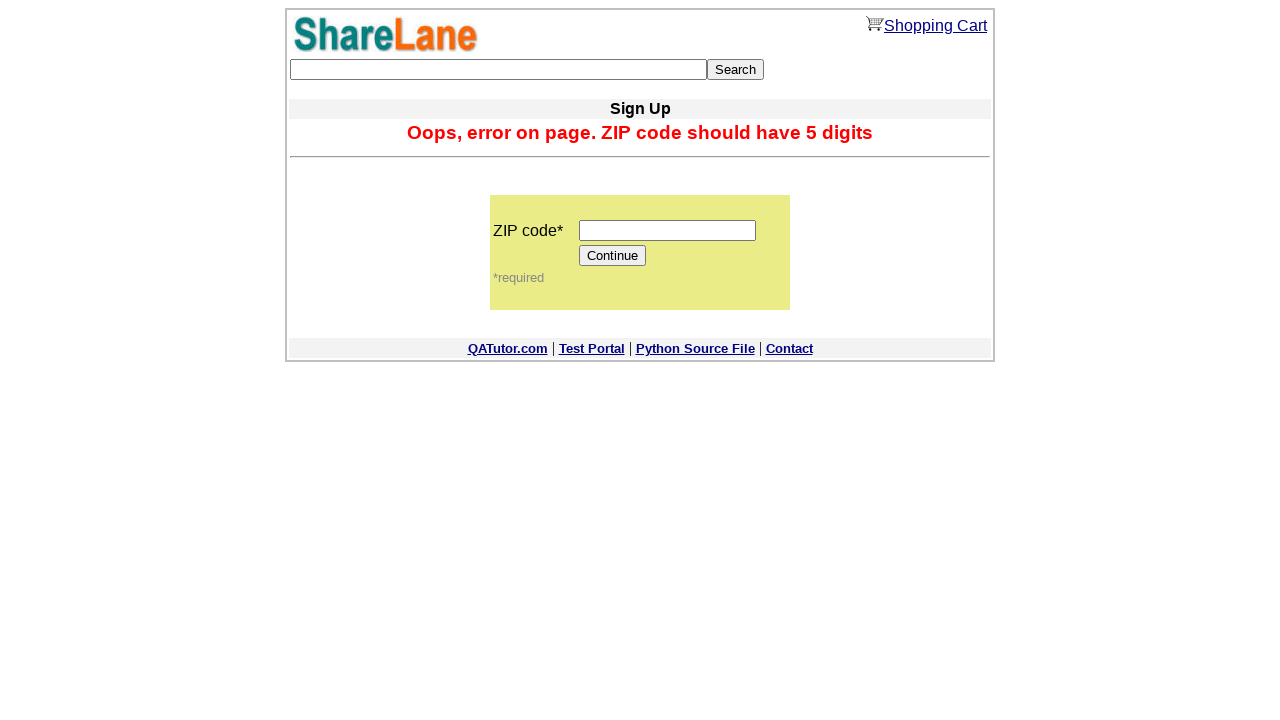

Error message appeared for empty zip code field
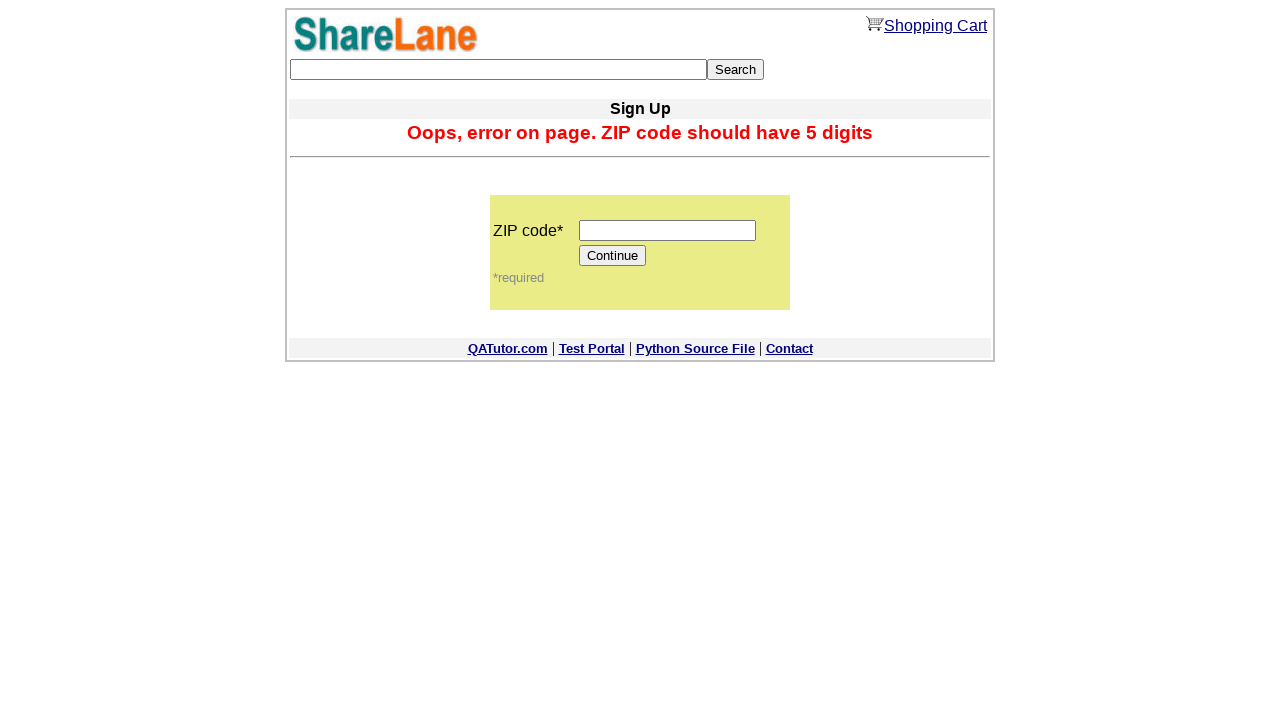

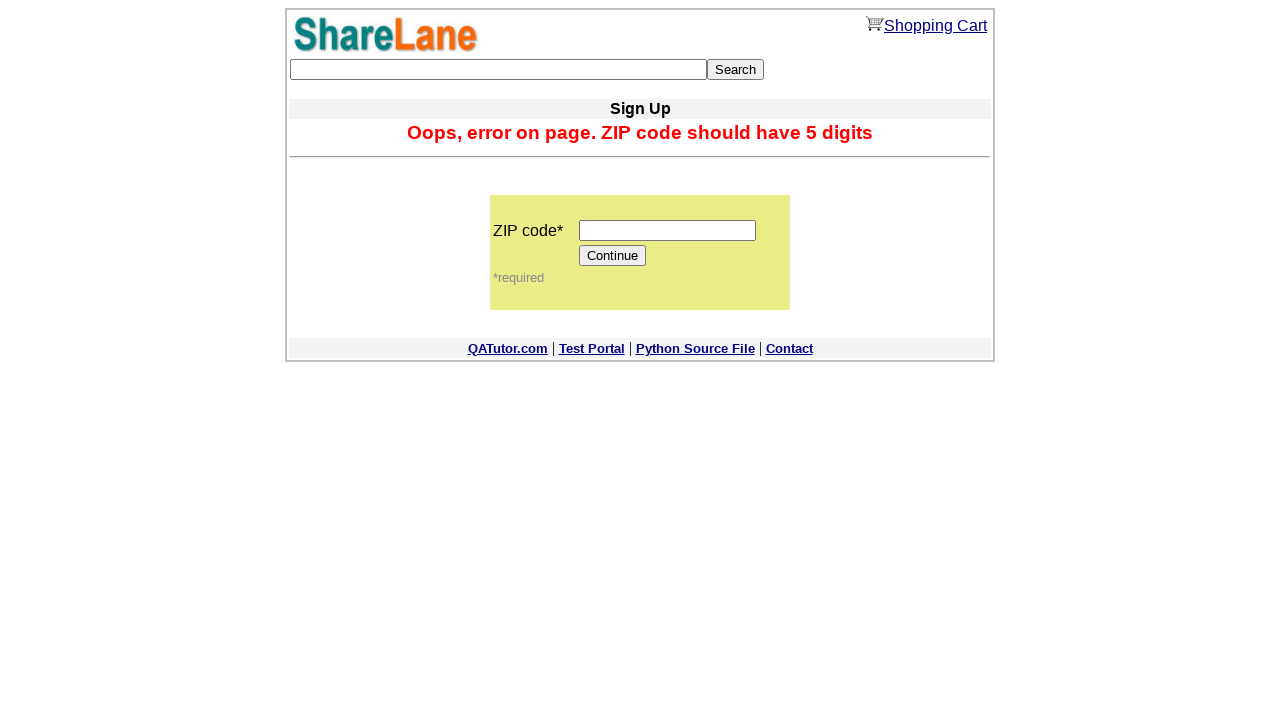